Navigates to W3Schools homepage and clicks on the Exercises navigation button to access the exercises section.

Starting URL: https://www.w3schools.com/

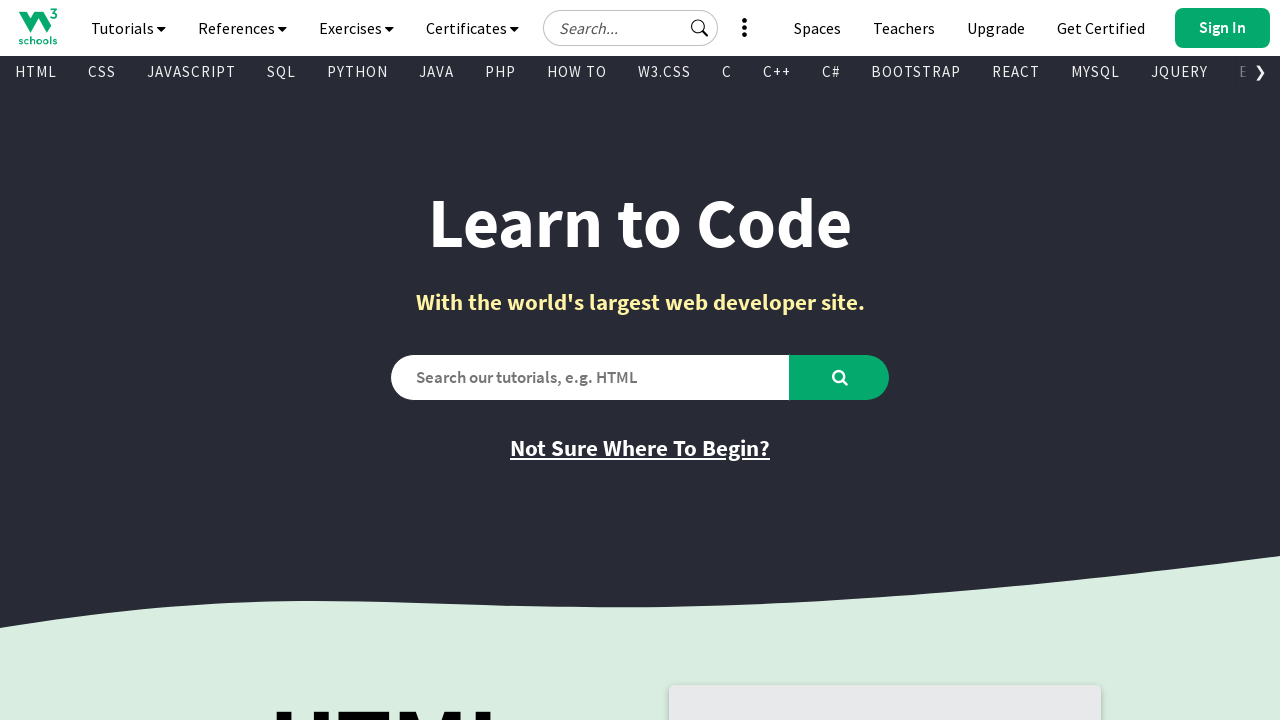

Clicked on the Exercises navigation button at (356, 28) on #navbtn_exercises
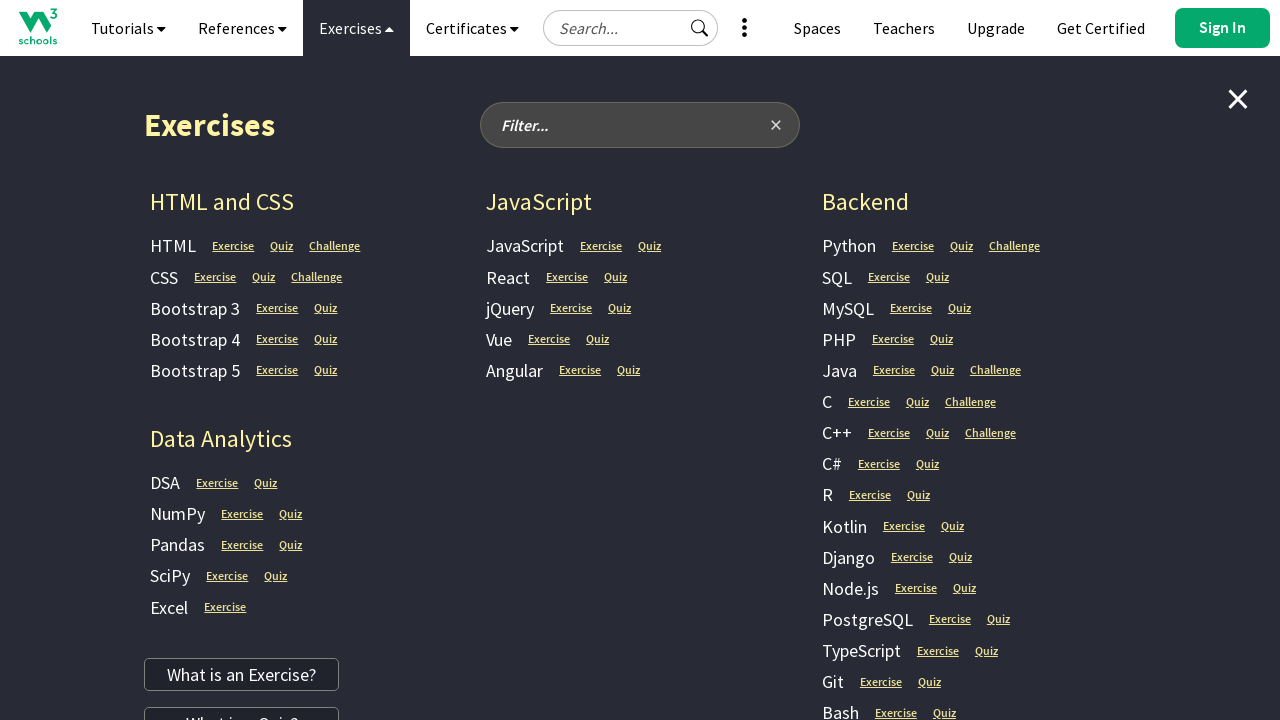

Waited for page to load (networkidle state reached)
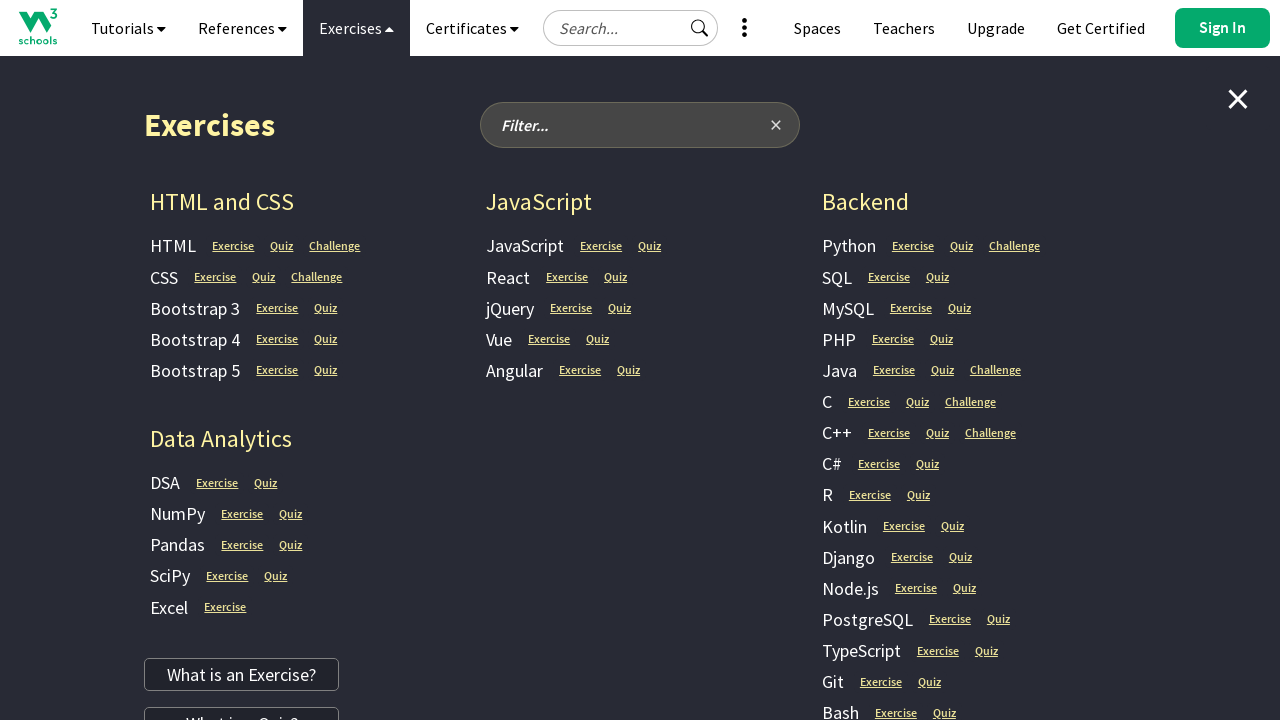

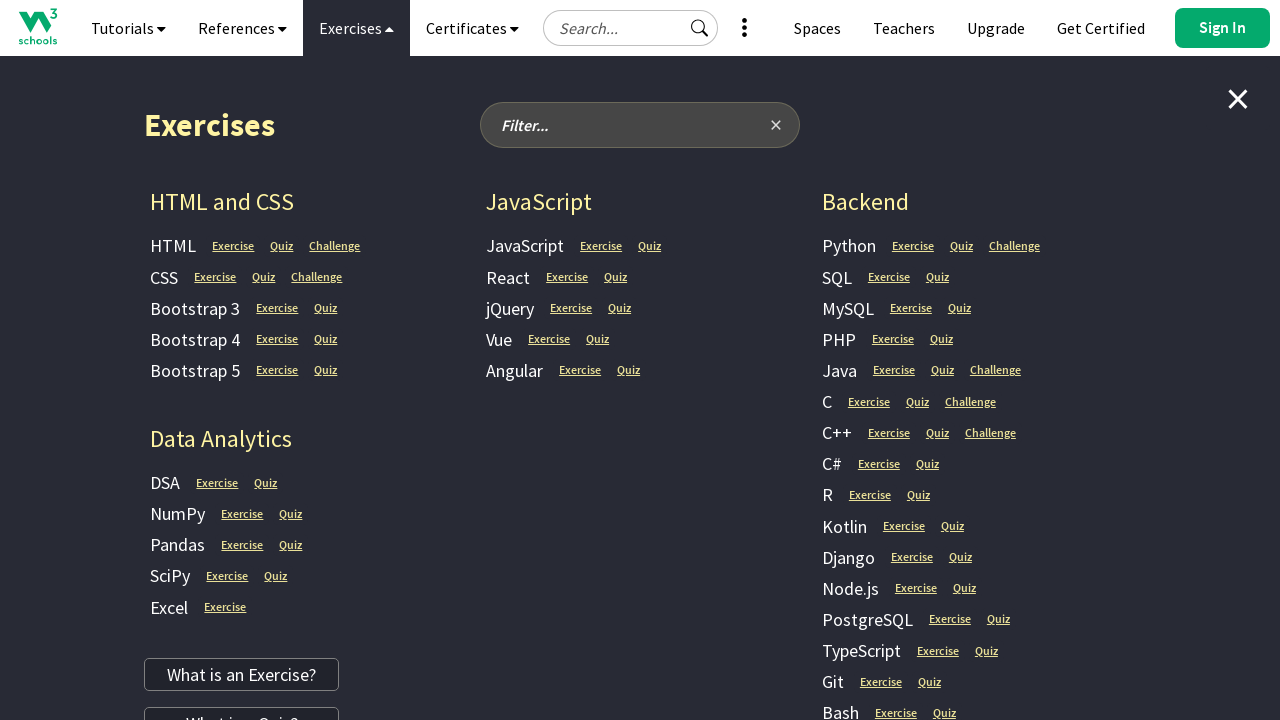